Tests nested frame navigation by clicking through to nested frames page, switching into a frame, and verifying content can be accessed

Starting URL: https://the-internet.herokuapp.com

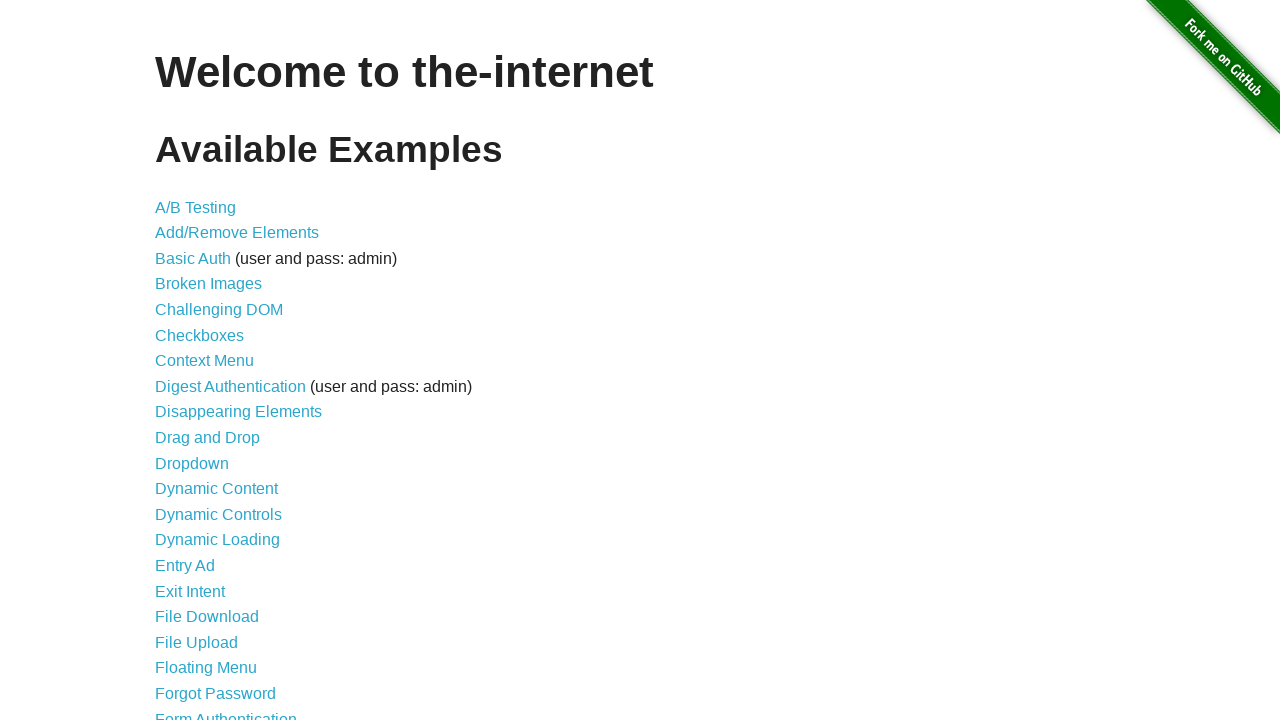

Clicked on Frames link at (182, 361) on text=Frames
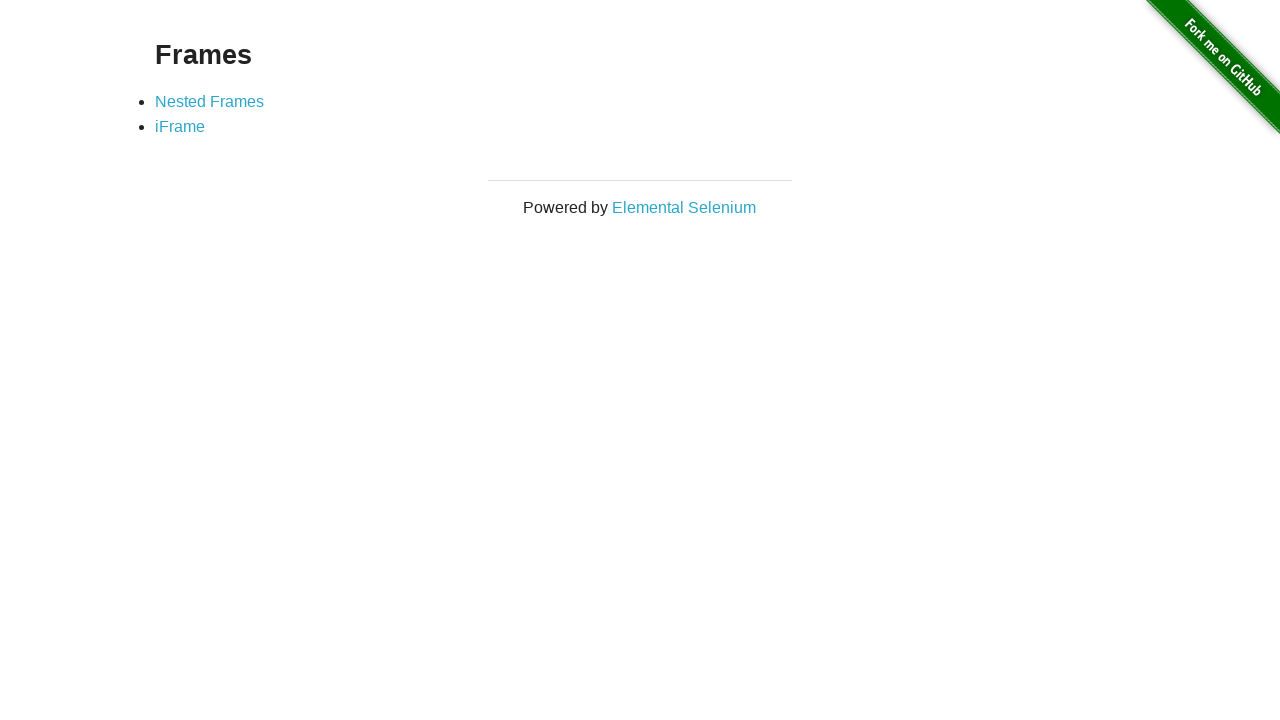

Clicked on Nested Frames link at (210, 101) on text=Nested Frames
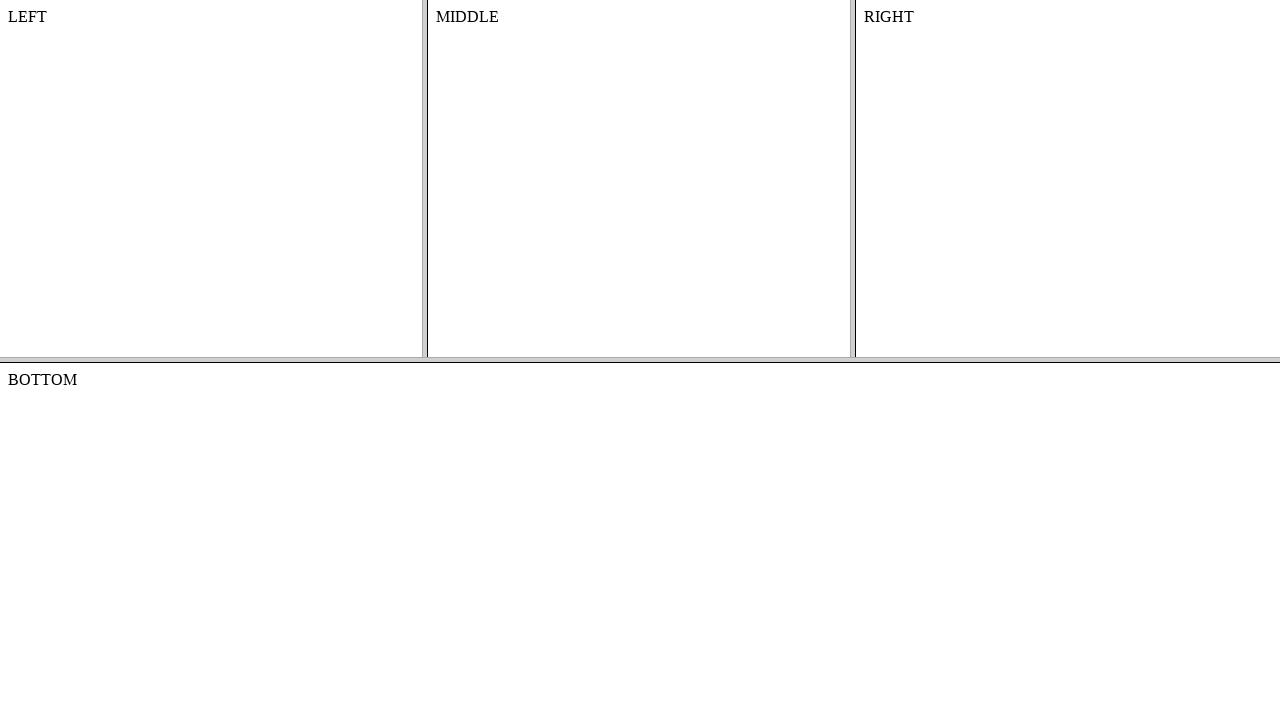

Switched to frame-left frame
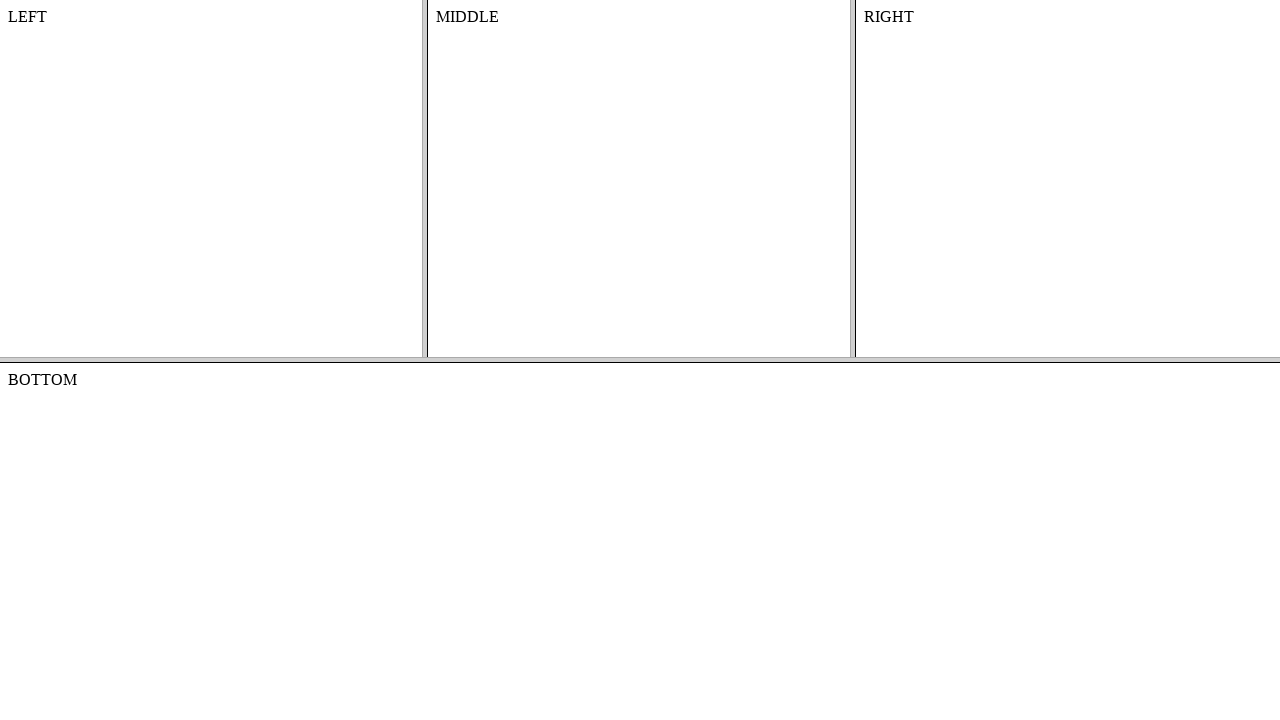

Retrieved text content from frame body: '
    LEFT
    

'
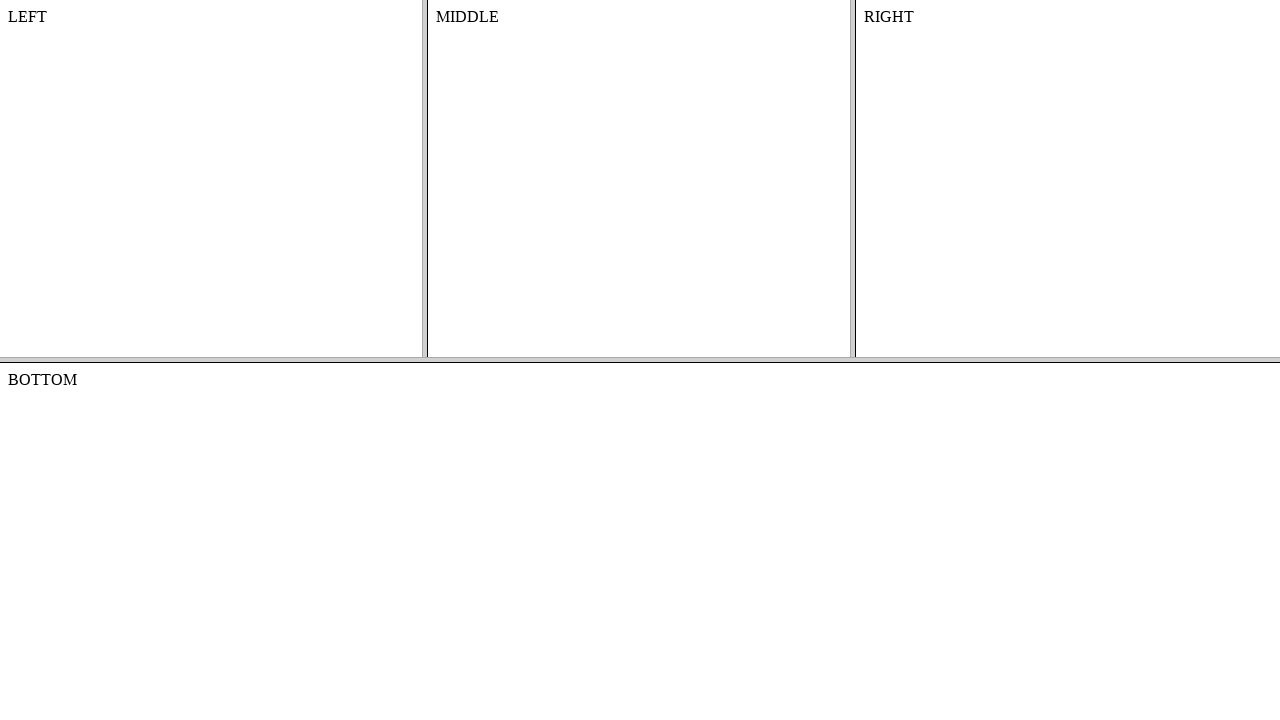

Printed frame content to console
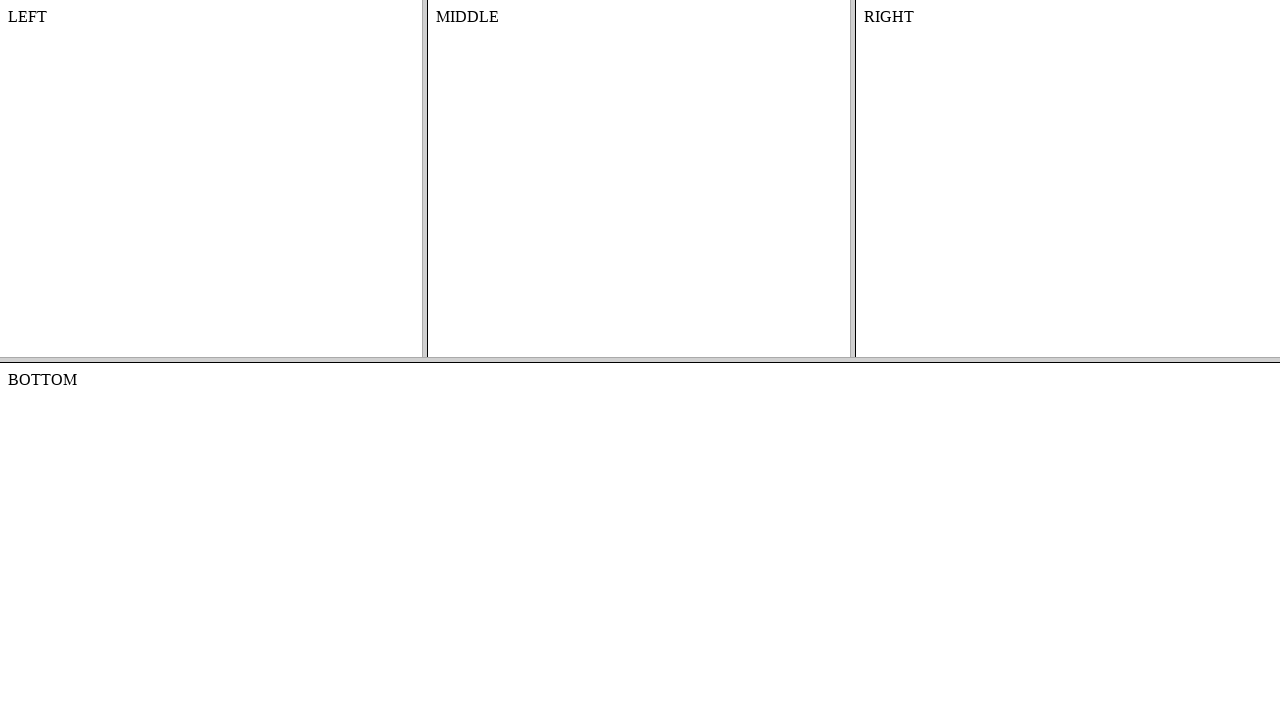

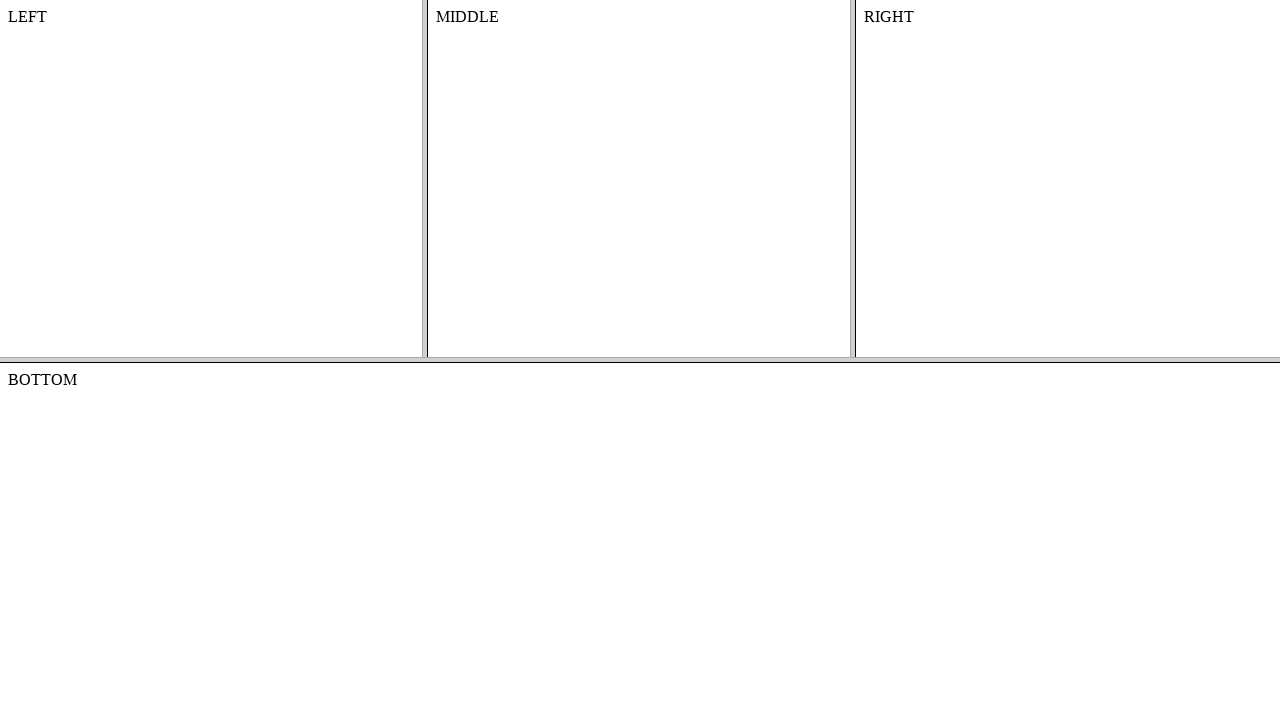